Fills out a paper CD case generator form with artist name, album title, and track listings, selects case type and paper options, then submits the form to generate a printable CD case.

Starting URL: https://www.papercdcase.com/index.php

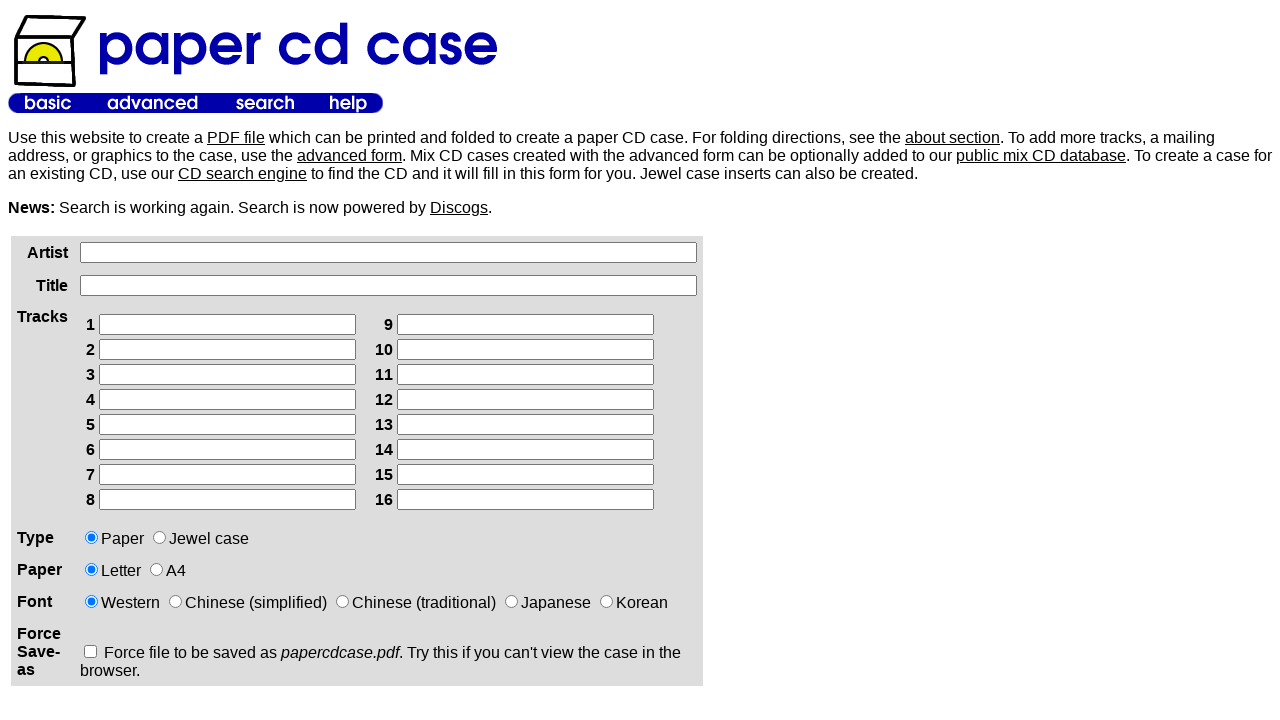

CD case generator form loaded
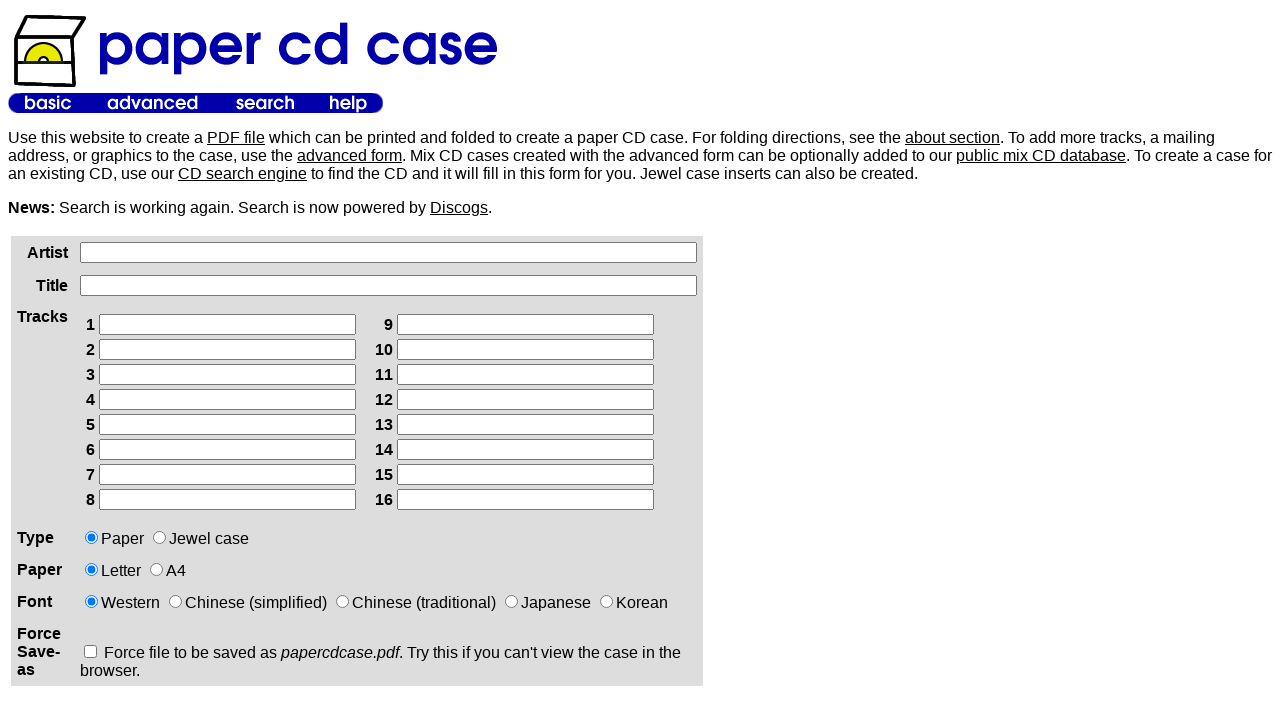

Filled artist name field with 'The Midnight Echo' on xpath=/html/body/table[2]/tbody/tr/td[1]/div/form/table/tbody/tr[1]/td[2]/input
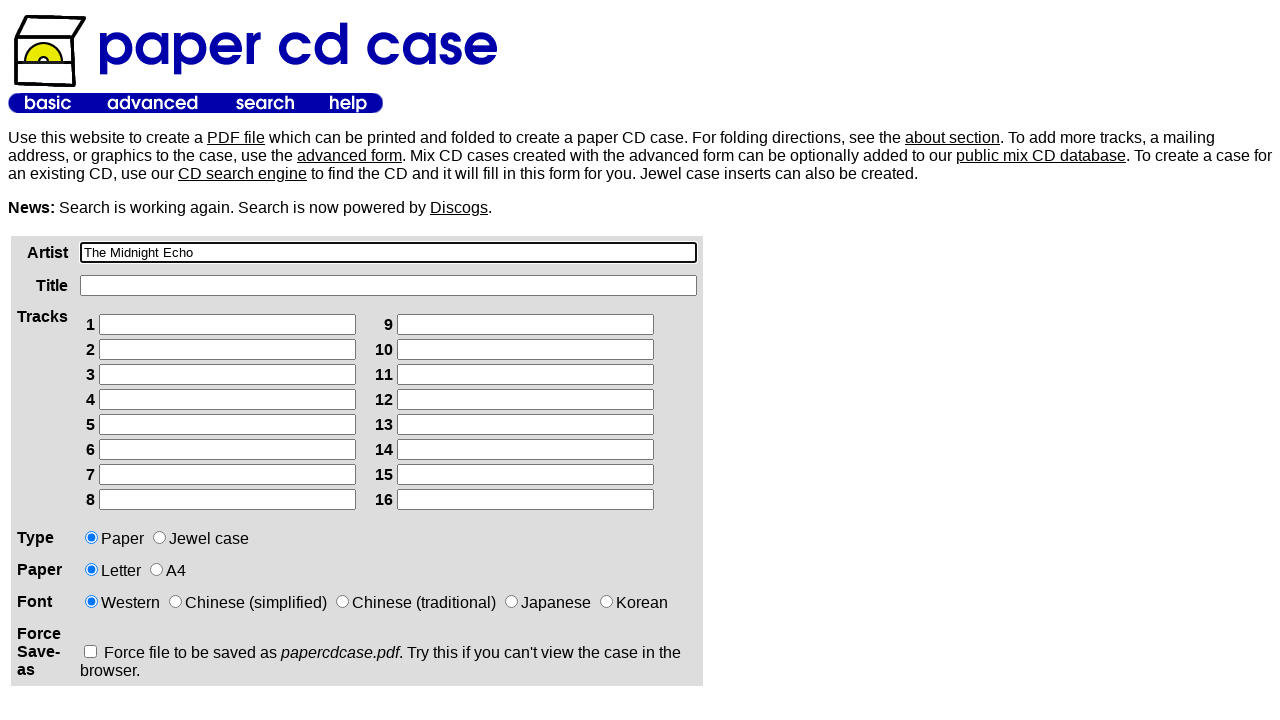

Filled album title field with 'Neon Dreams' on xpath=/html/body/table[2]/tbody/tr/td[1]/div/form/table/tbody/tr[2]/td[2]/input
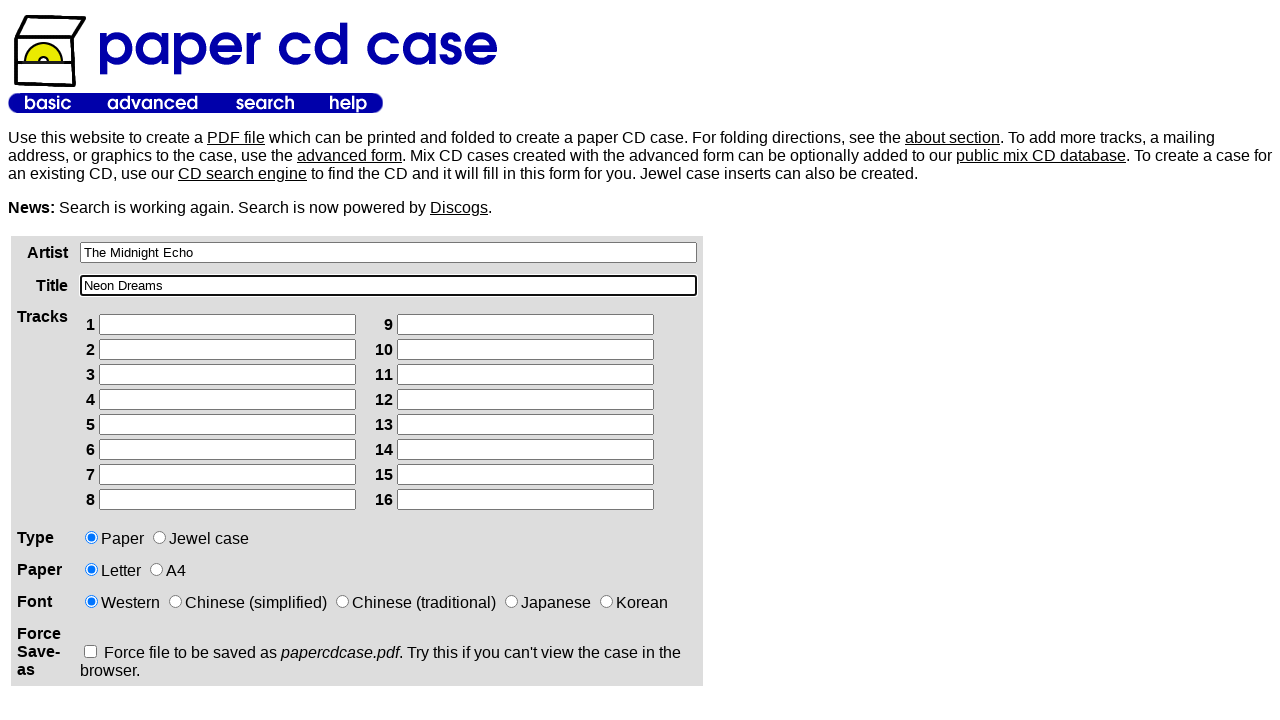

Filled left column track 1 with 'Starlight Boulevard' on xpath=/html/body/table[2]/tbody/tr/td[1]/div/form/table/tbody/tr[3]/td[2]/table/
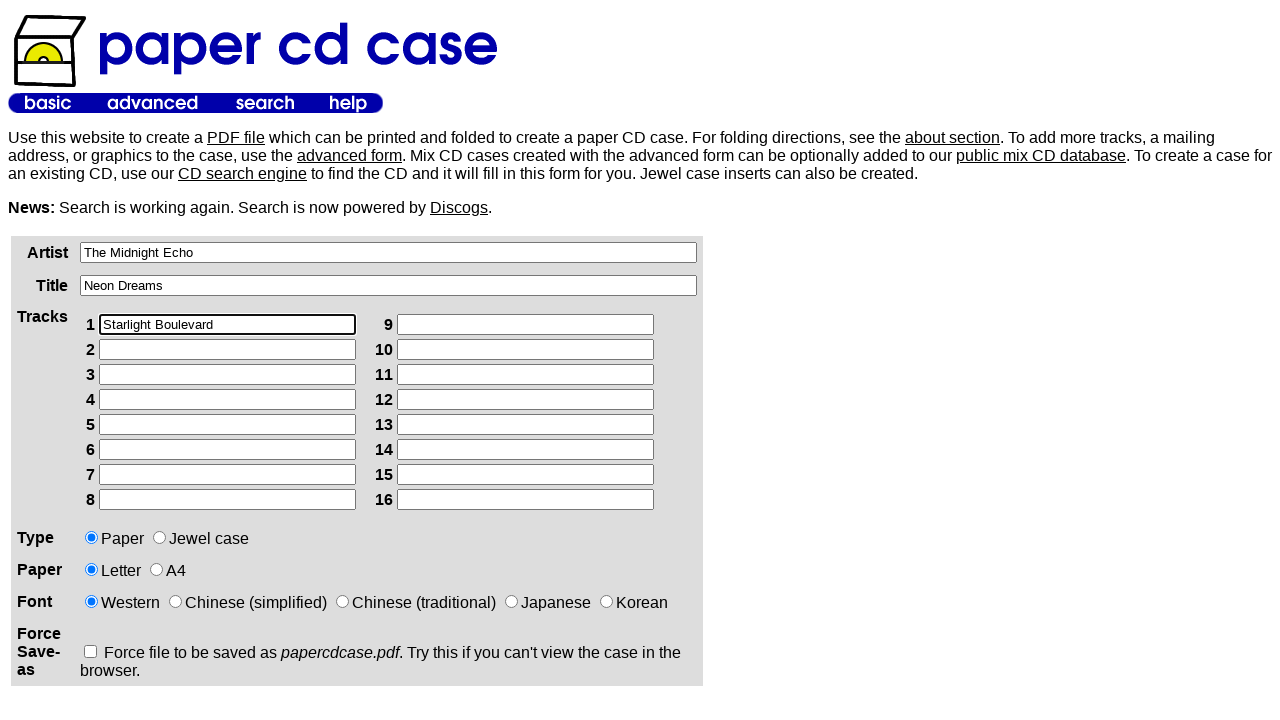

Filled left column track 2 with 'Electric Heartbeat' on xpath=/html/body/table[2]/tbody/tr/td[1]/div/form/table/tbody/tr[3]/td[2]/table/
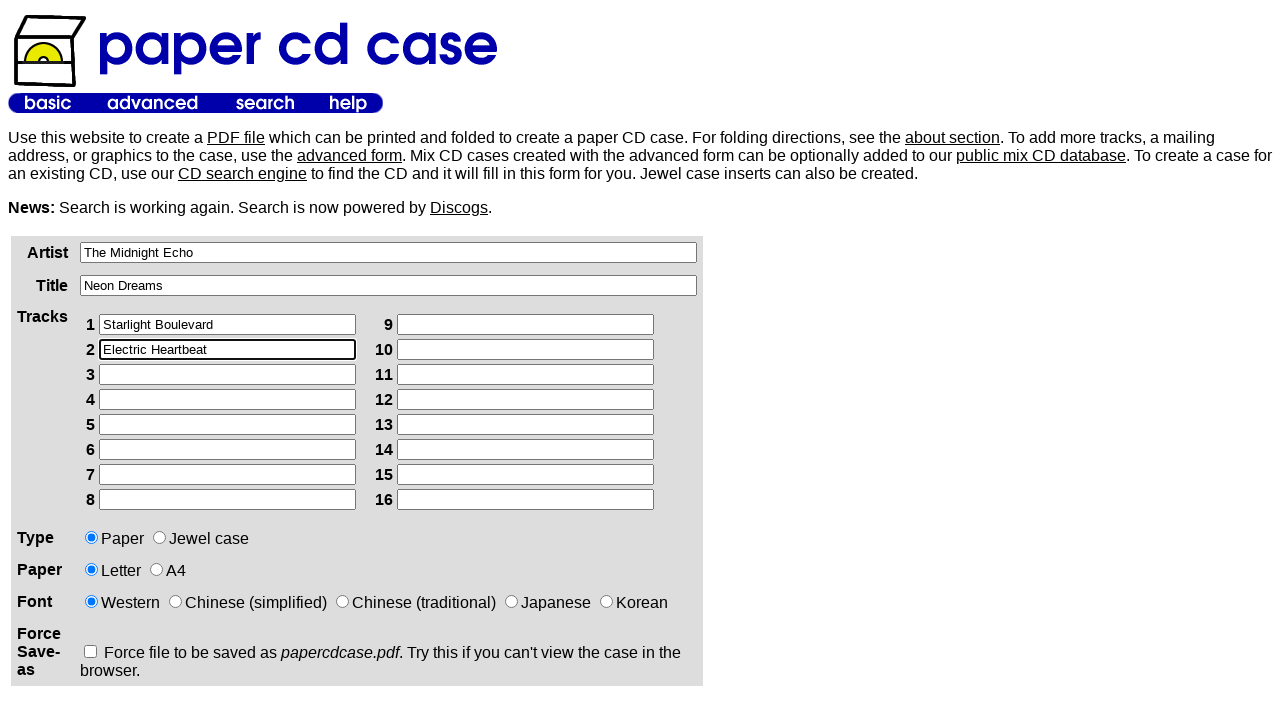

Filled left column track 3 with 'Midnight Runner' on xpath=/html/body/table[2]/tbody/tr/td[1]/div/form/table/tbody/tr[3]/td[2]/table/
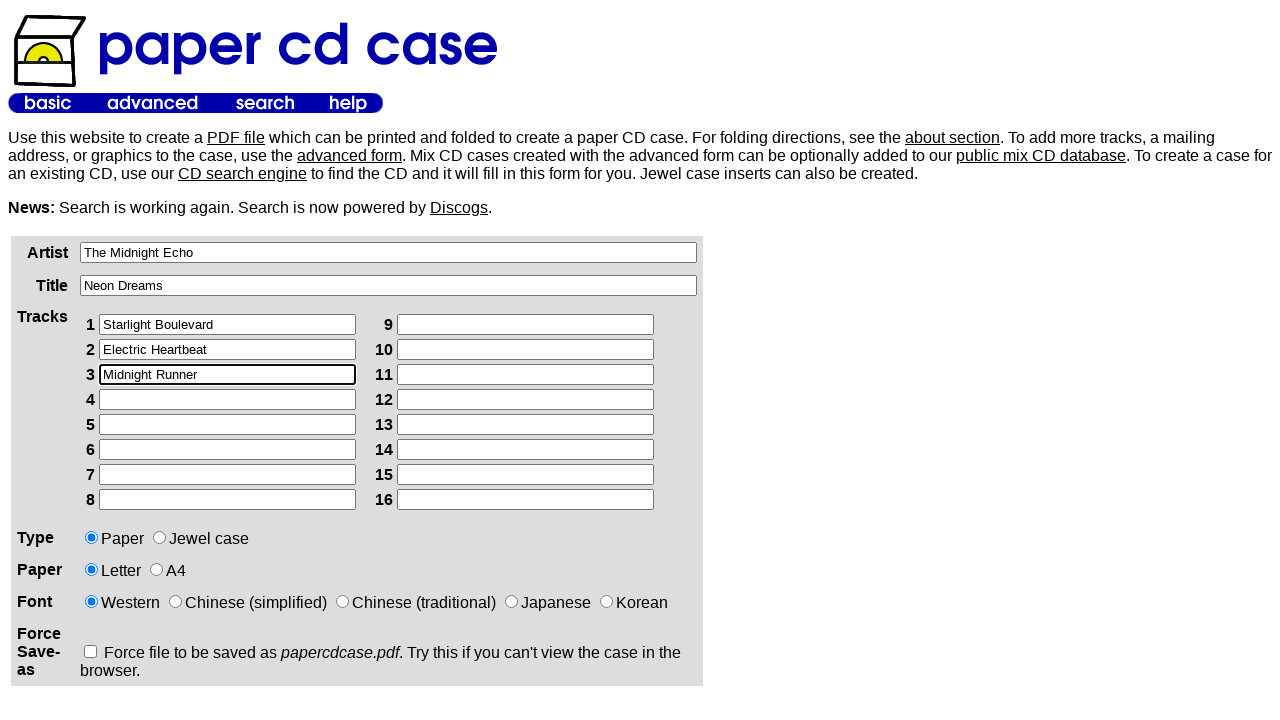

Filled left column track 4 with 'Synthwave Sunrise' on xpath=/html/body/table[2]/tbody/tr/td[1]/div/form/table/tbody/tr[3]/td[2]/table/
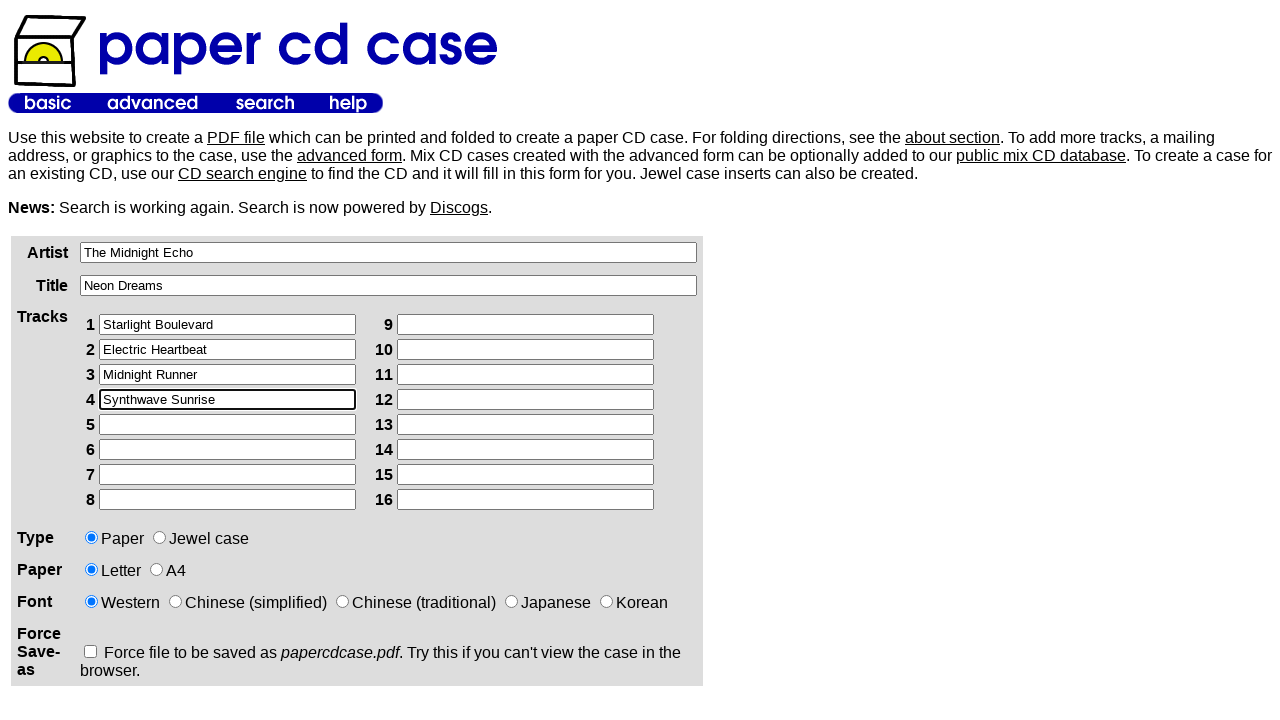

Filled left column track 5 with 'Neon City Lights' on xpath=/html/body/table[2]/tbody/tr/td[1]/div/form/table/tbody/tr[3]/td[2]/table/
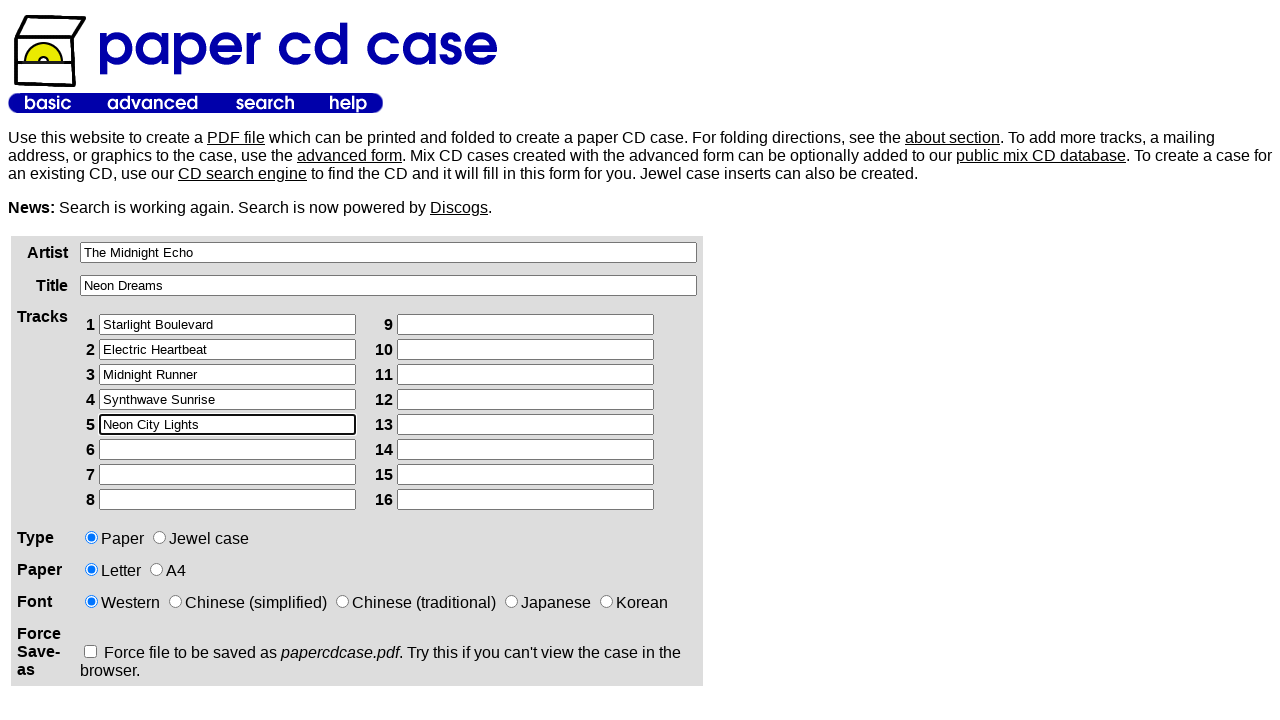

Filled left column track 6 with 'Digital Love' on xpath=/html/body/table[2]/tbody/tr/td[1]/div/form/table/tbody/tr[3]/td[2]/table/
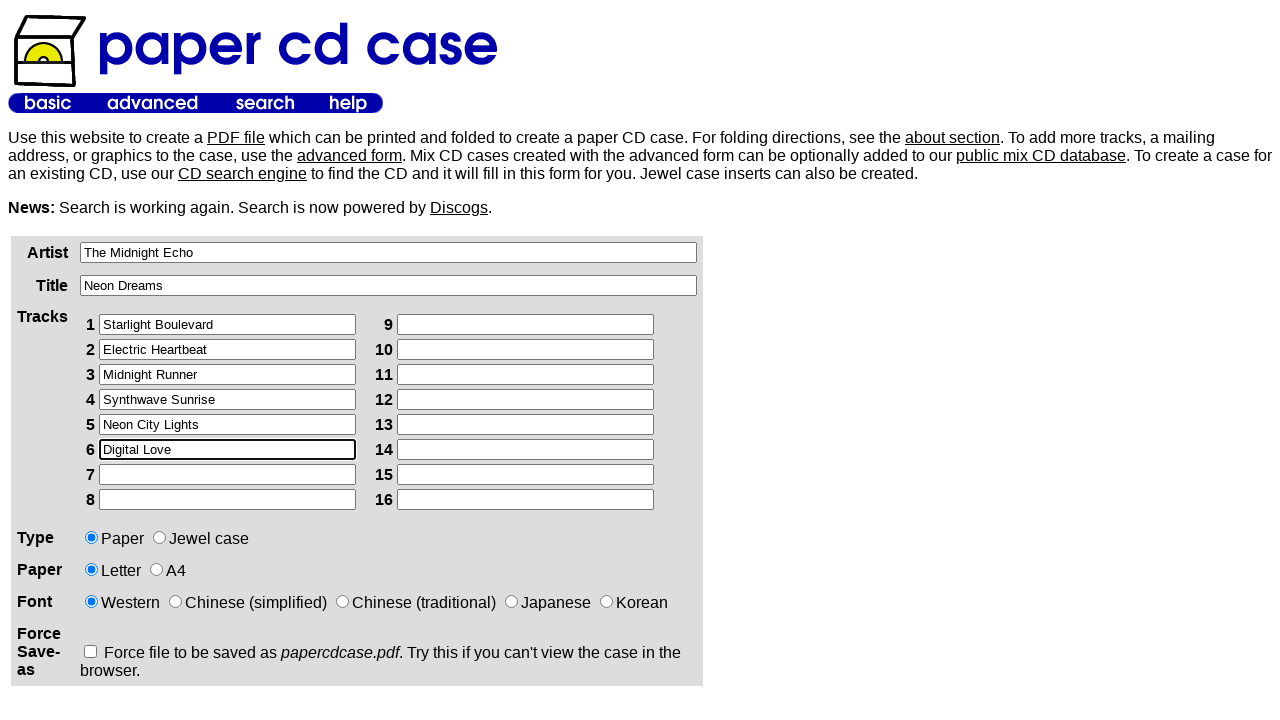

Filled left column track 7 with 'Retrowave Dreams' on xpath=/html/body/table[2]/tbody/tr/td[1]/div/form/table/tbody/tr[3]/td[2]/table/
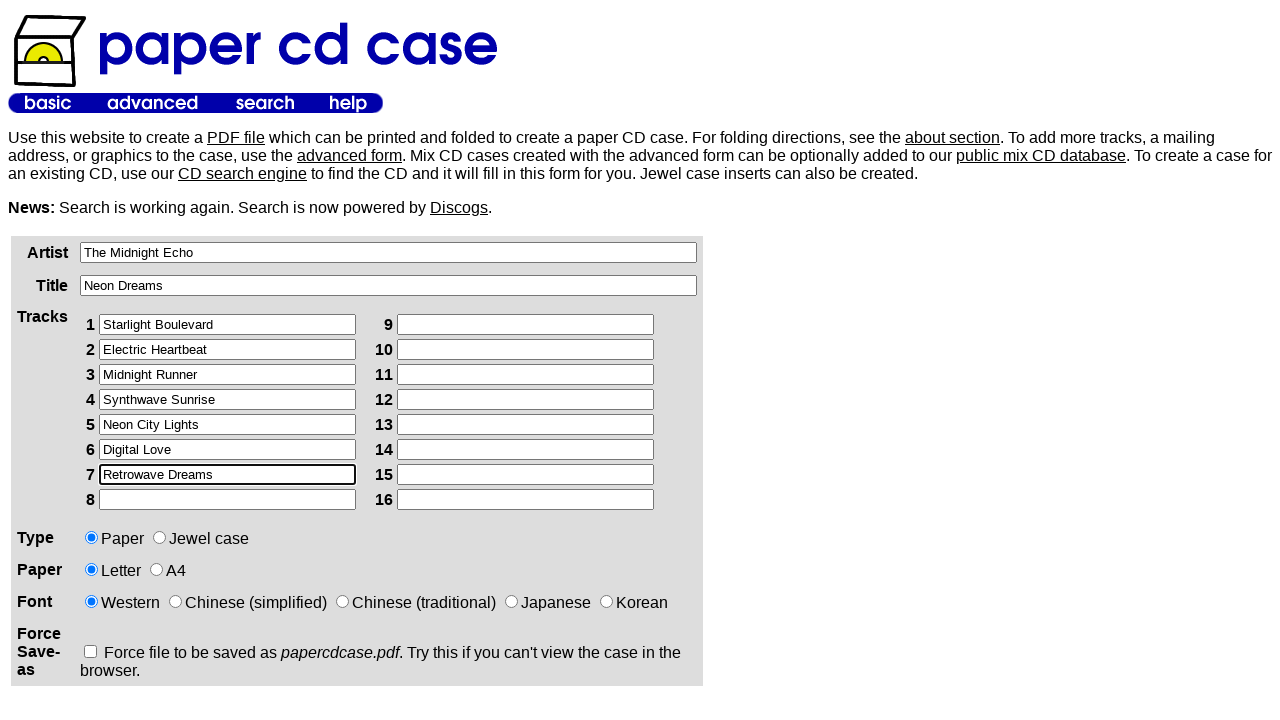

Filled left column track 8 with 'Cosmic Journey' on xpath=/html/body/table[2]/tbody/tr/td[1]/div/form/table/tbody/tr[3]/td[2]/table/
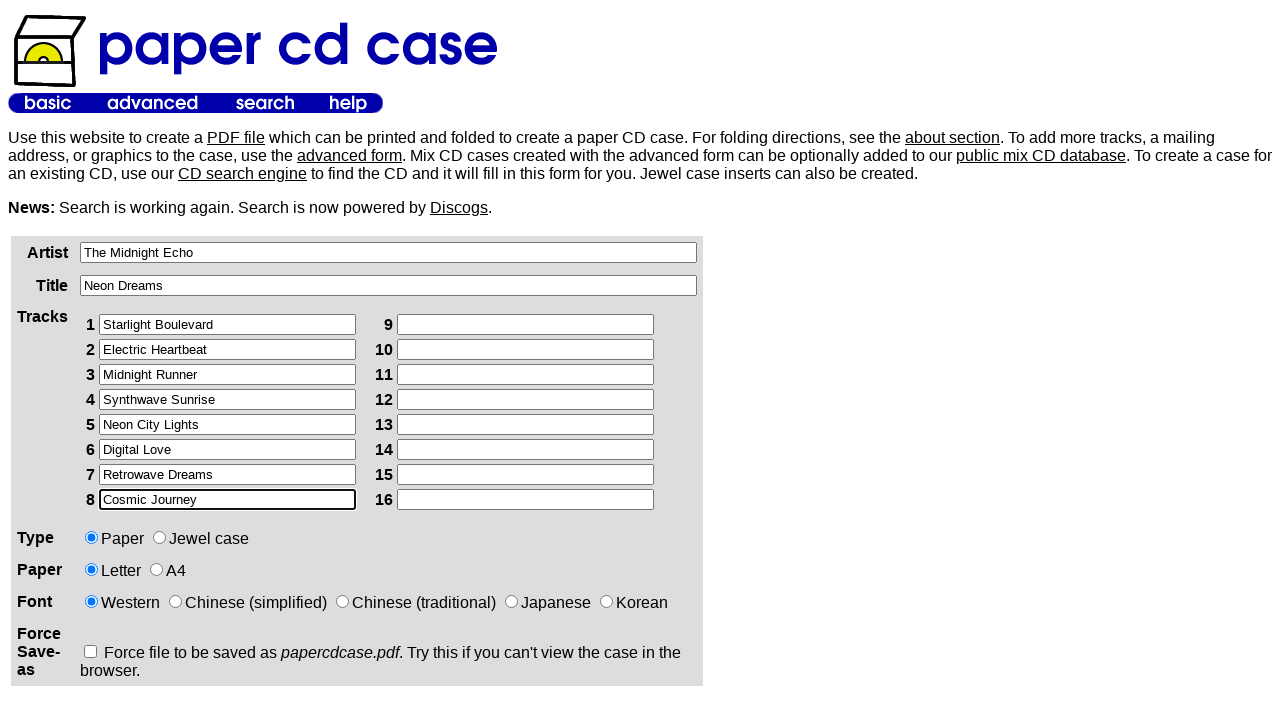

Filled right column track 9 with 'Future Memories' on xpath=/html/body/table[2]/tbody/tr/td[1]/div/form/table/tbody/tr[3]/td[2]/table/
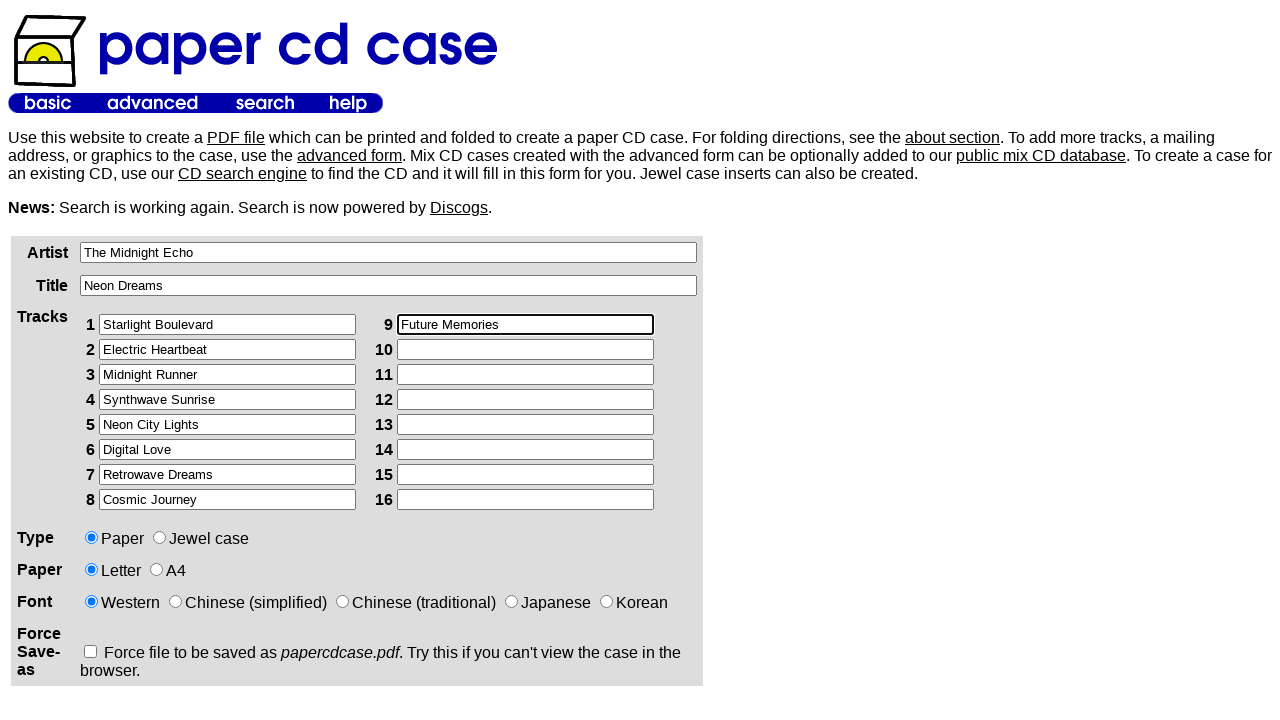

Filled right column track 10 with 'Chrome Highway' on xpath=/html/body/table[2]/tbody/tr/td[1]/div/form/table/tbody/tr[3]/td[2]/table/
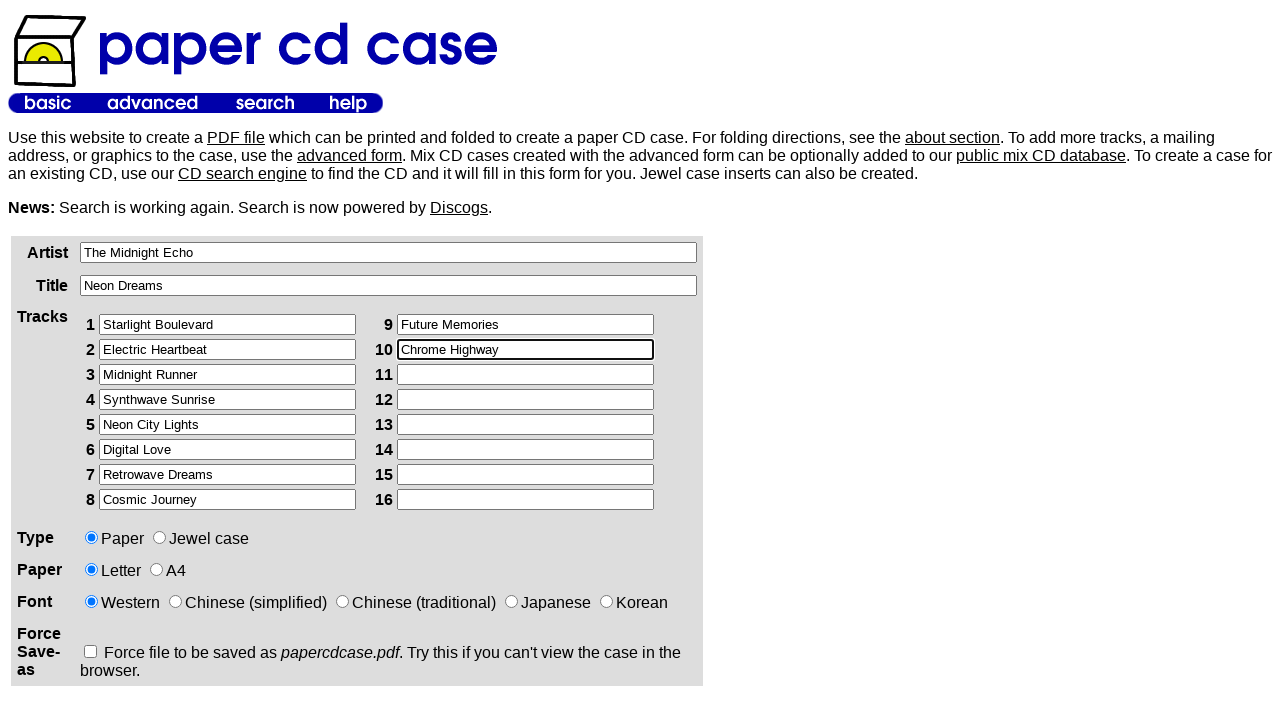

Filled right column track 11 with 'Vapor Trails' on xpath=/html/body/table[2]/tbody/tr/td[1]/div/form/table/tbody/tr[3]/td[2]/table/
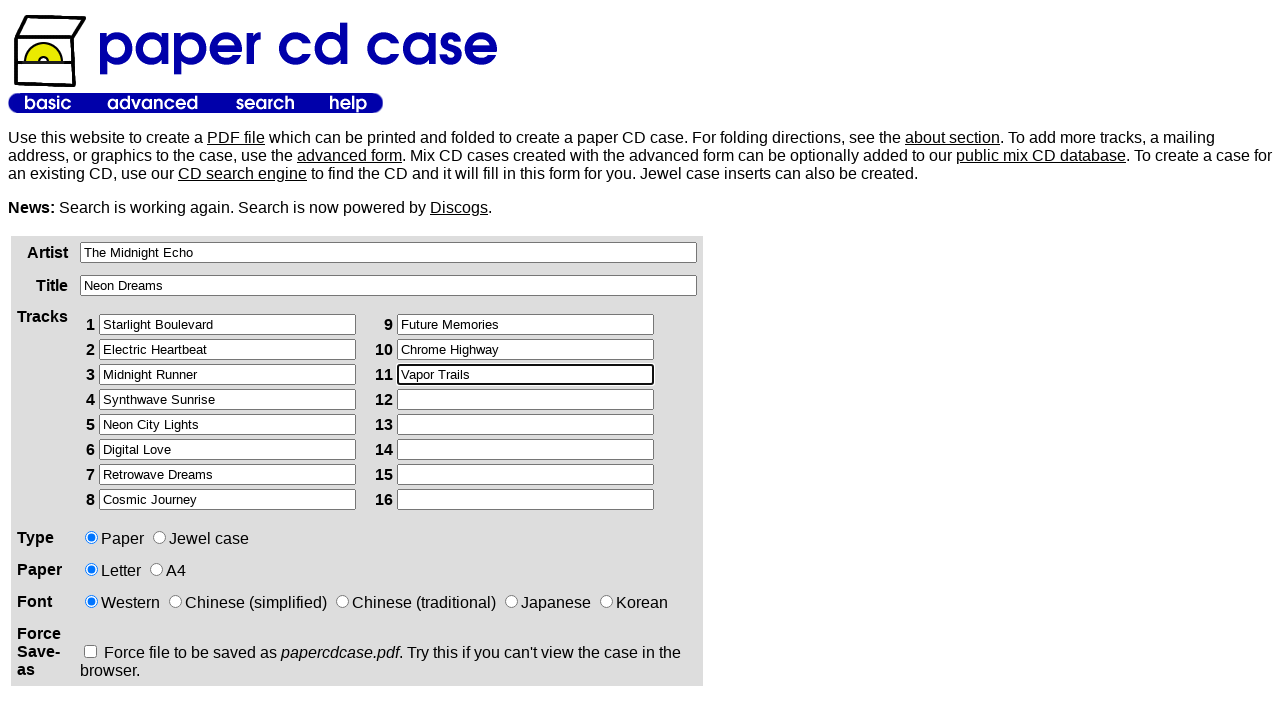

Filled right column track 12 with 'Last Dance Tonight' on xpath=/html/body/table[2]/tbody/tr/td[1]/div/form/table/tbody/tr[3]/td[2]/table/
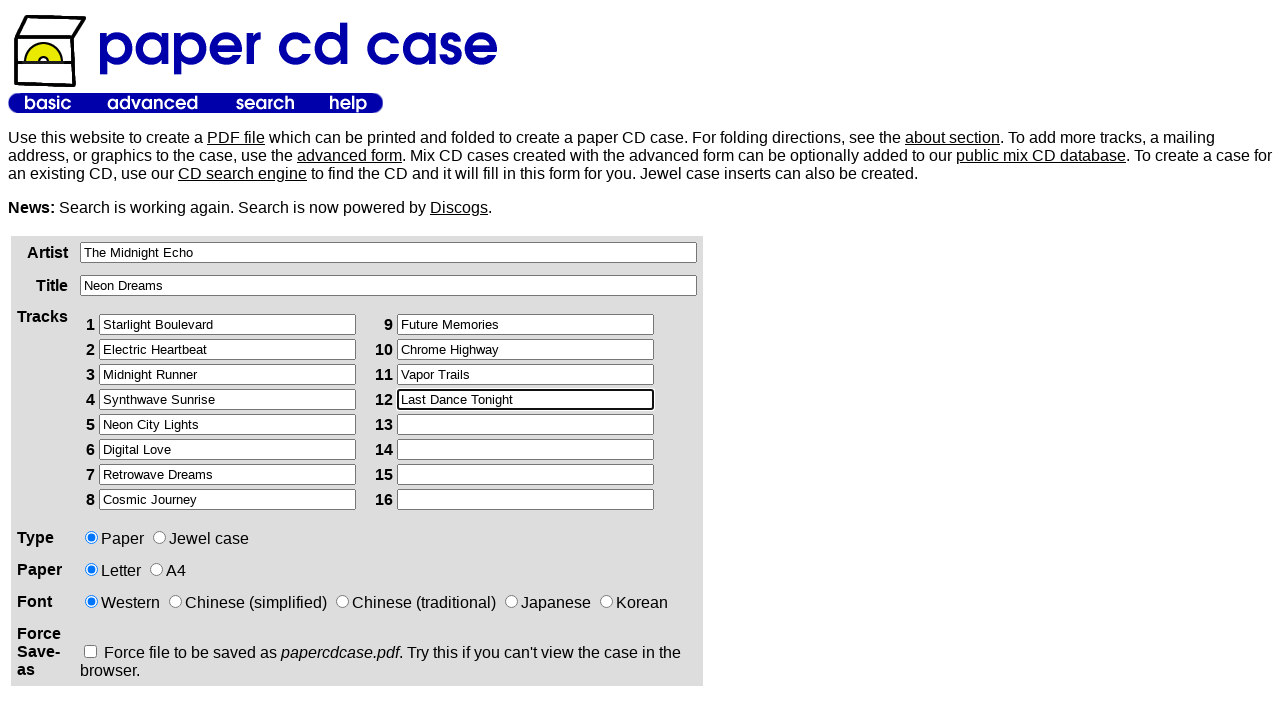

Filled right column track 13 with 'Endless Summer' on xpath=/html/body/table[2]/tbody/tr/td[1]/div/form/table/tbody/tr[3]/td[2]/table/
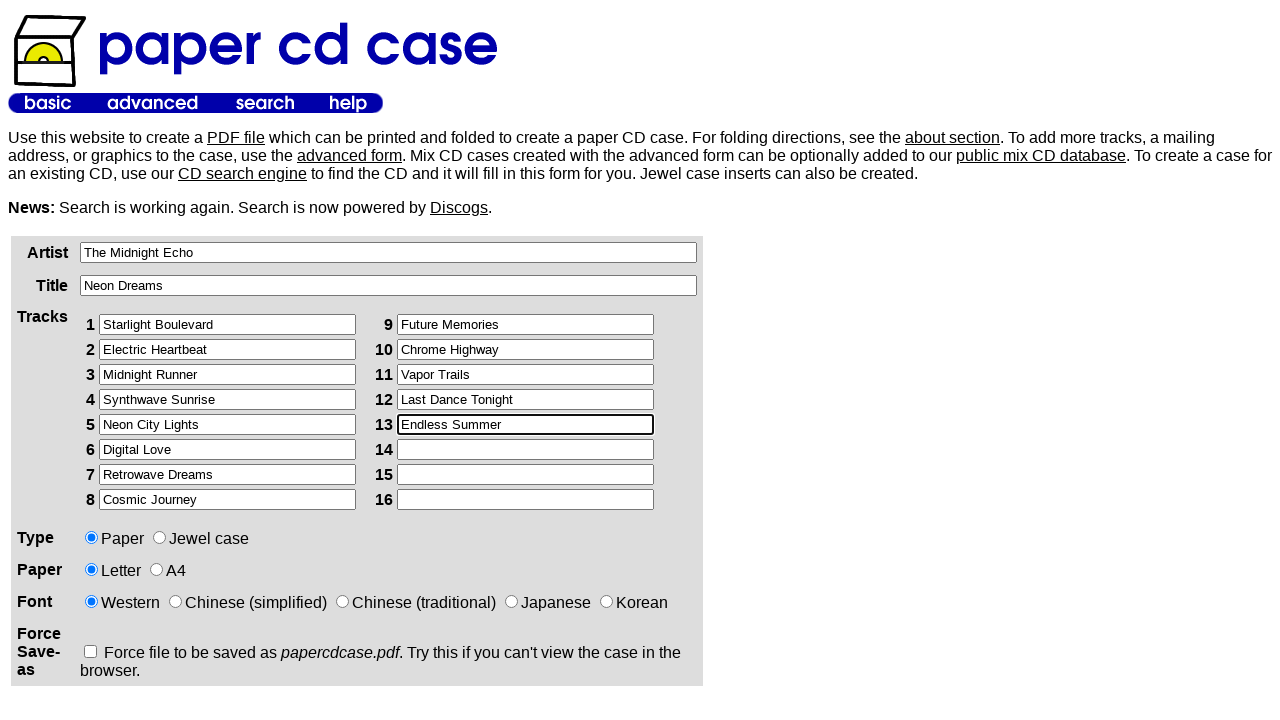

Filled right column track 14 with 'Tokyo Drift' on xpath=/html/body/table[2]/tbody/tr/td[1]/div/form/table/tbody/tr[3]/td[2]/table/
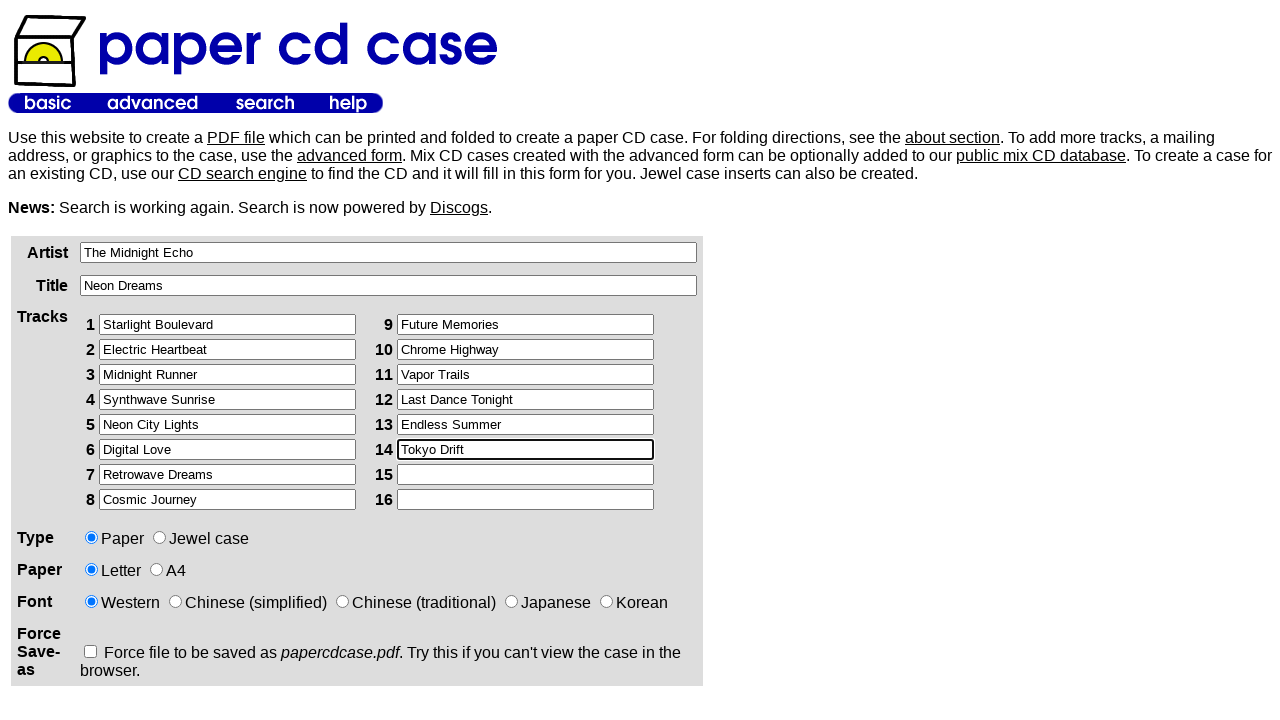

Filled right column track 15 with 'Purple Horizon' on xpath=/html/body/table[2]/tbody/tr/td[1]/div/form/table/tbody/tr[3]/td[2]/table/
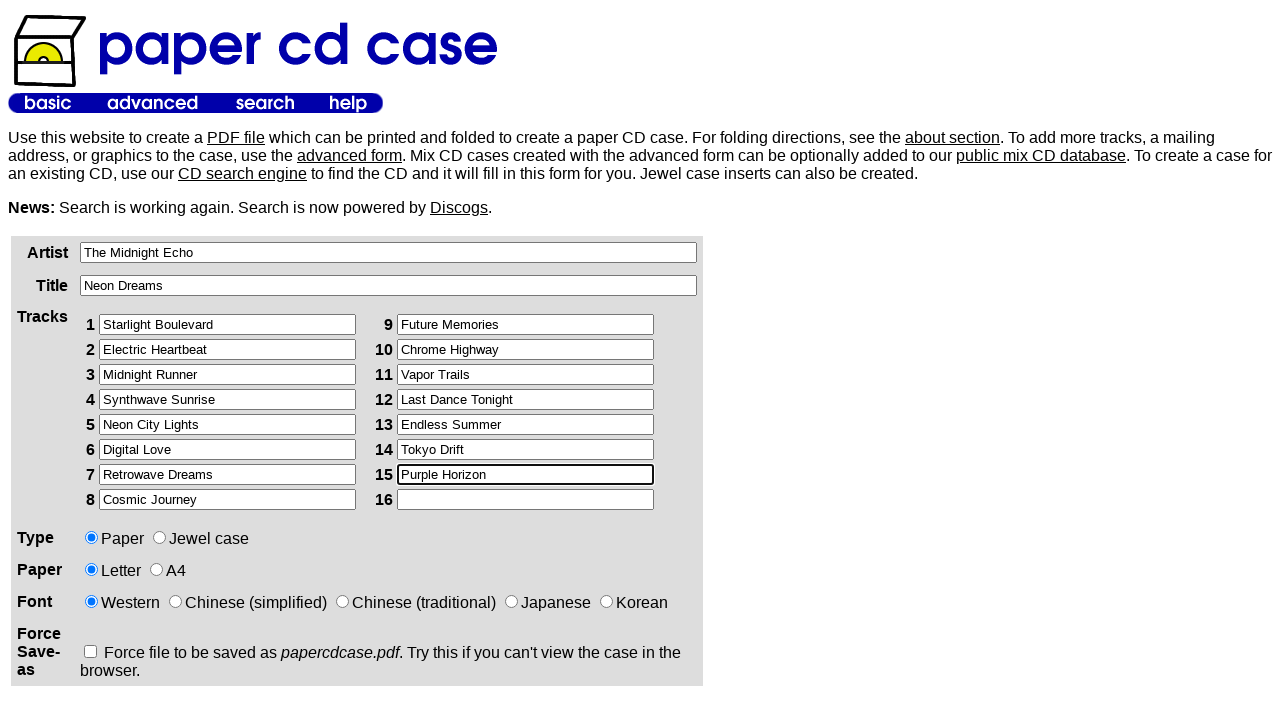

Filled right column track 16 with 'Final Destination' on xpath=/html/body/table[2]/tbody/tr/td[1]/div/form/table/tbody/tr[3]/td[2]/table/
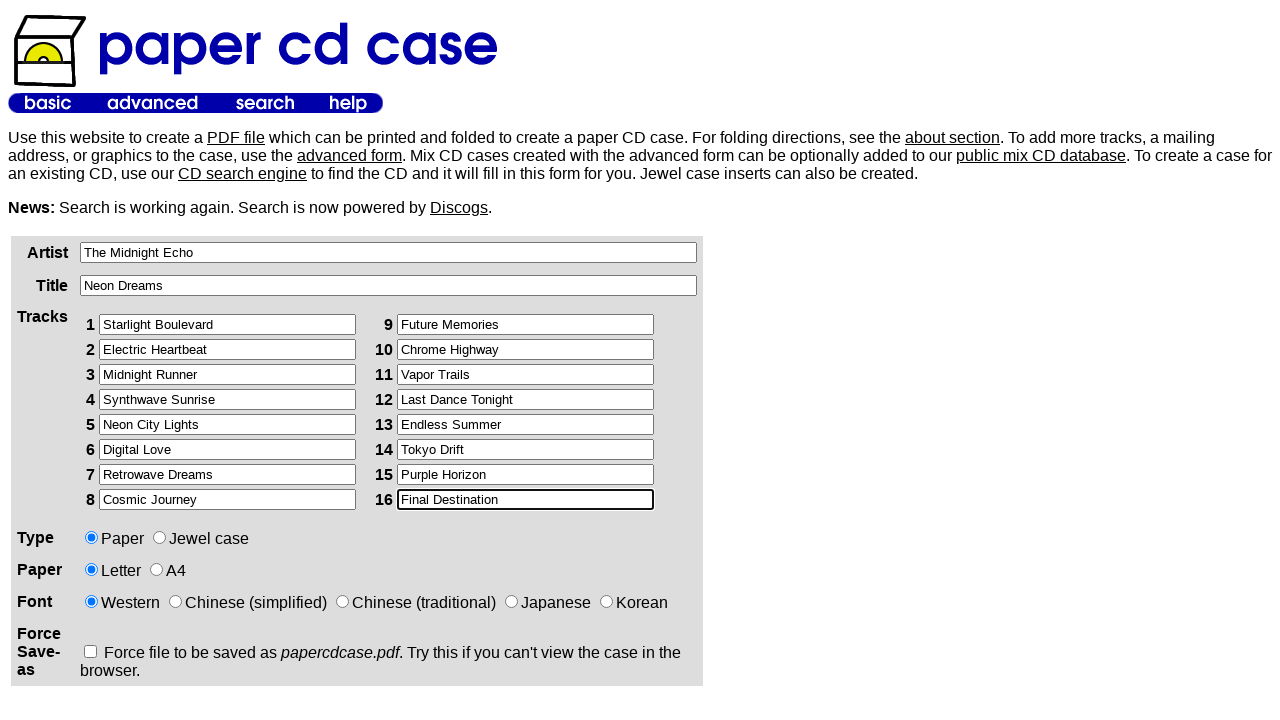

Selected slim case type at (160, 538) on xpath=/html/body/table[2]/tbody/tr/td[1]/div/form/table/tbody/tr[4]/td[2]/input[
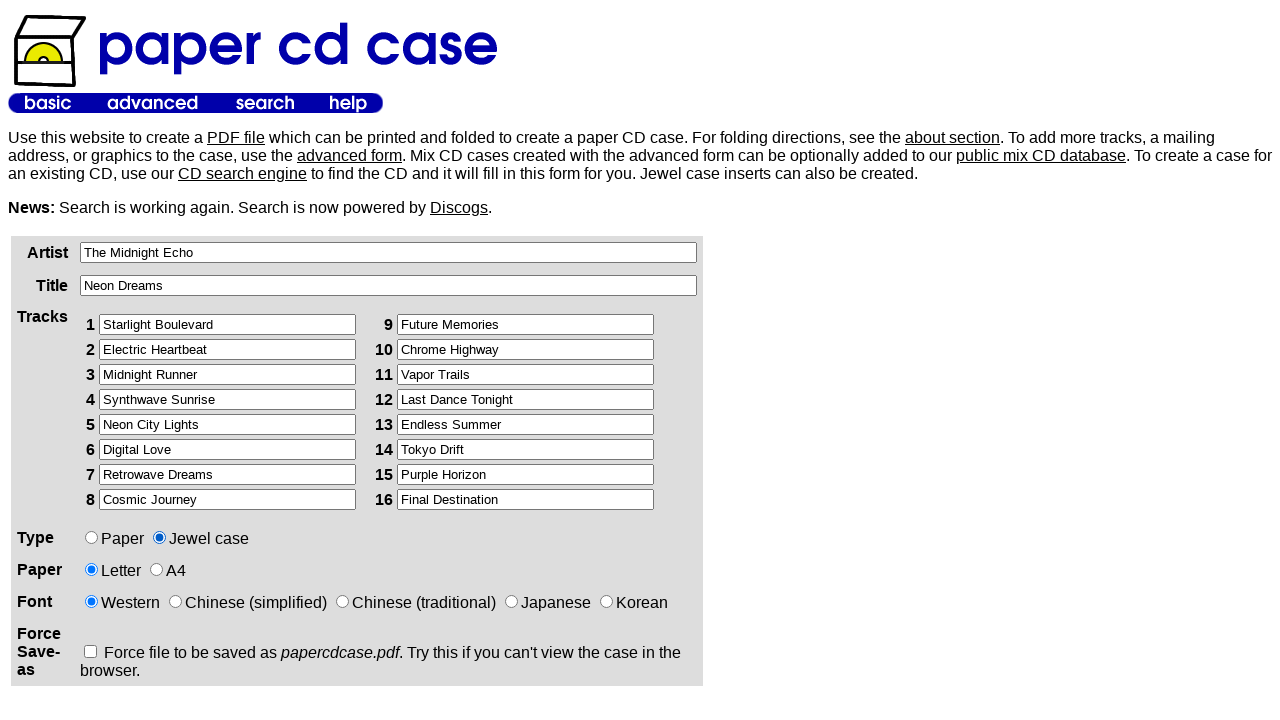

Selected paper type option at (156, 570) on xpath=/html/body/table[2]/tbody/tr/td[1]/div/form/table/tbody/tr[5]/td[2]/input[
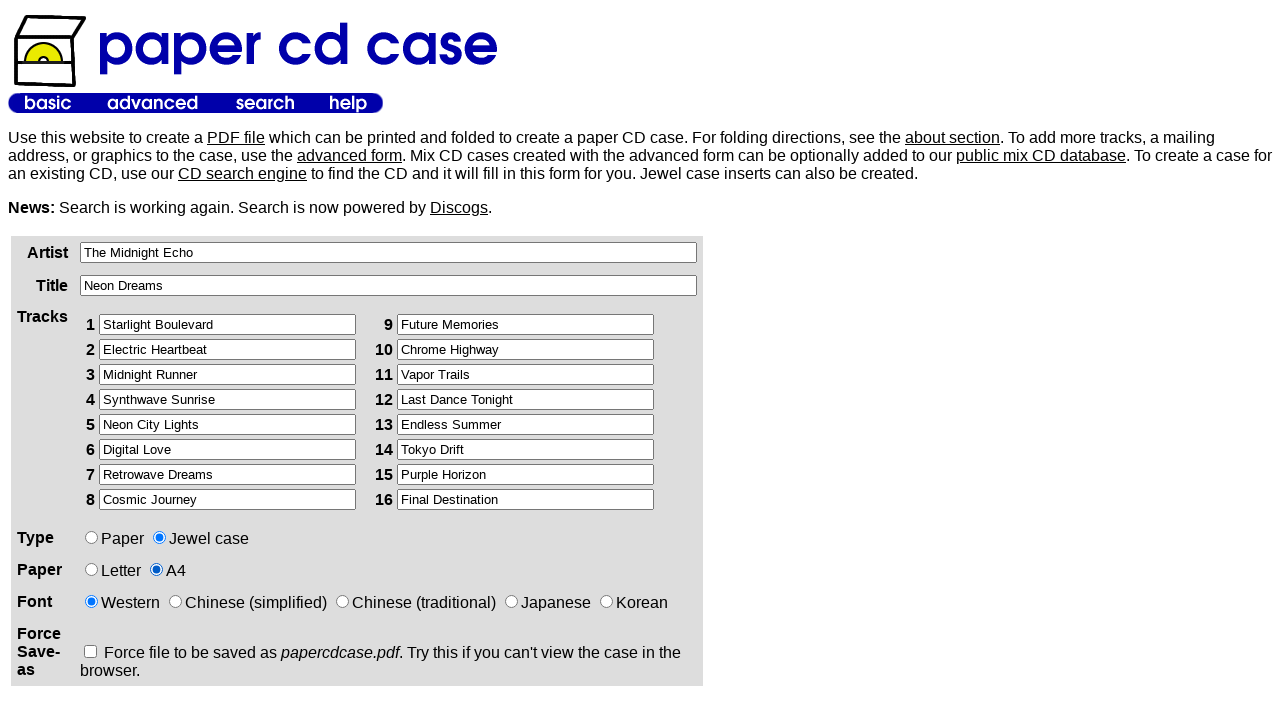

Clicked submit button to generate CD case at (125, 360) on xpath=/html/body/table[2]/tbody/tr/td[1]/div/form/p/input
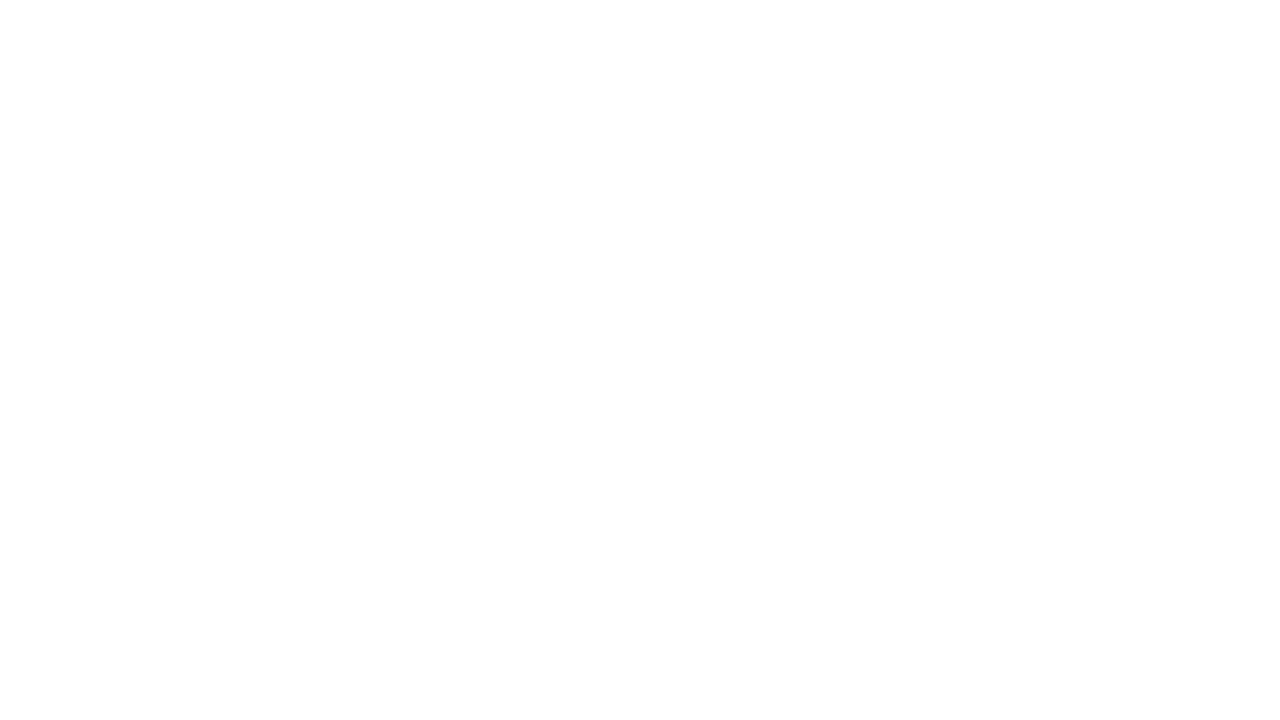

Result page loaded with generated CD case
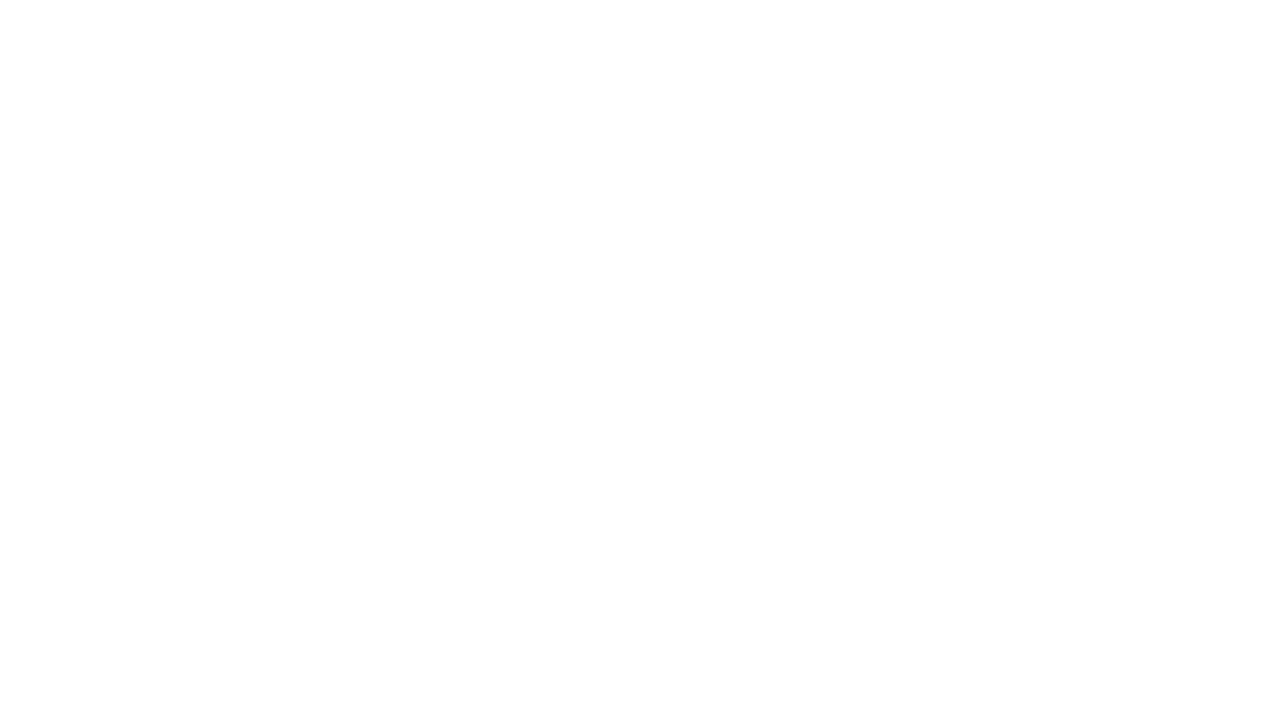

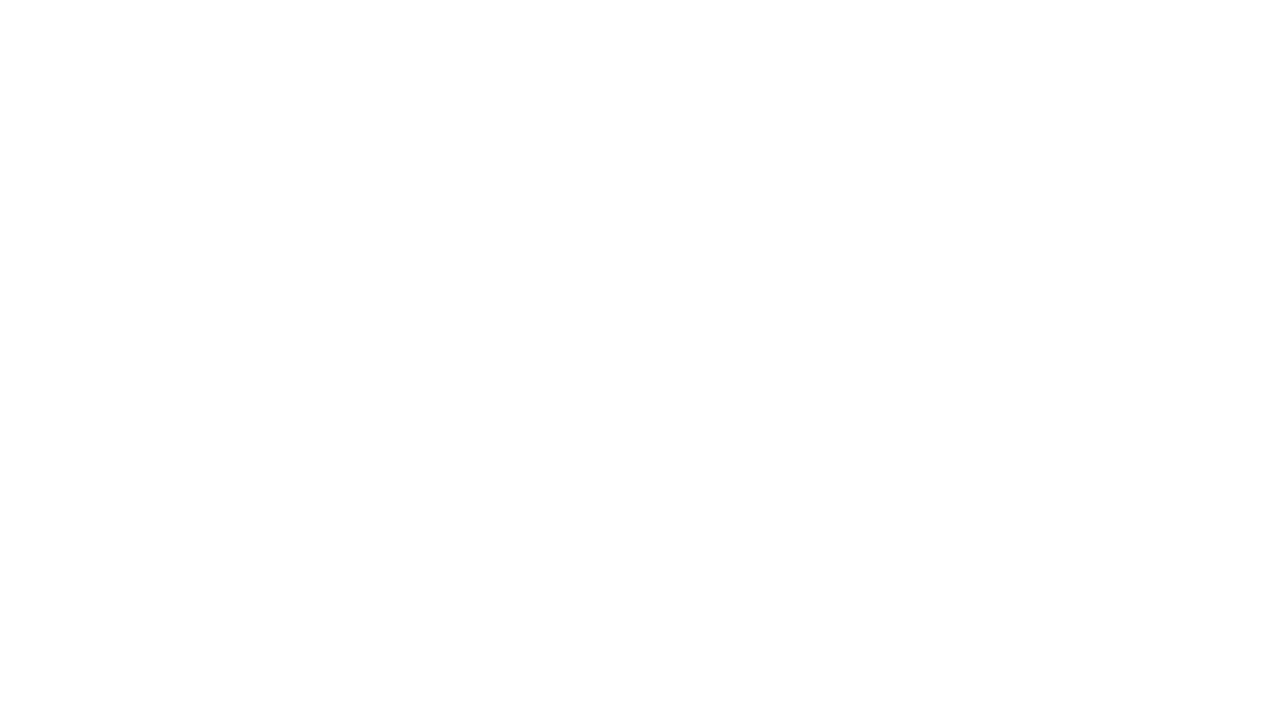